Tests alert dialog functionality by clicking an alert button and verifying the alert message appears, then accepting it

Starting URL: https://rahulshettyacademy.com/AutomationPractice/

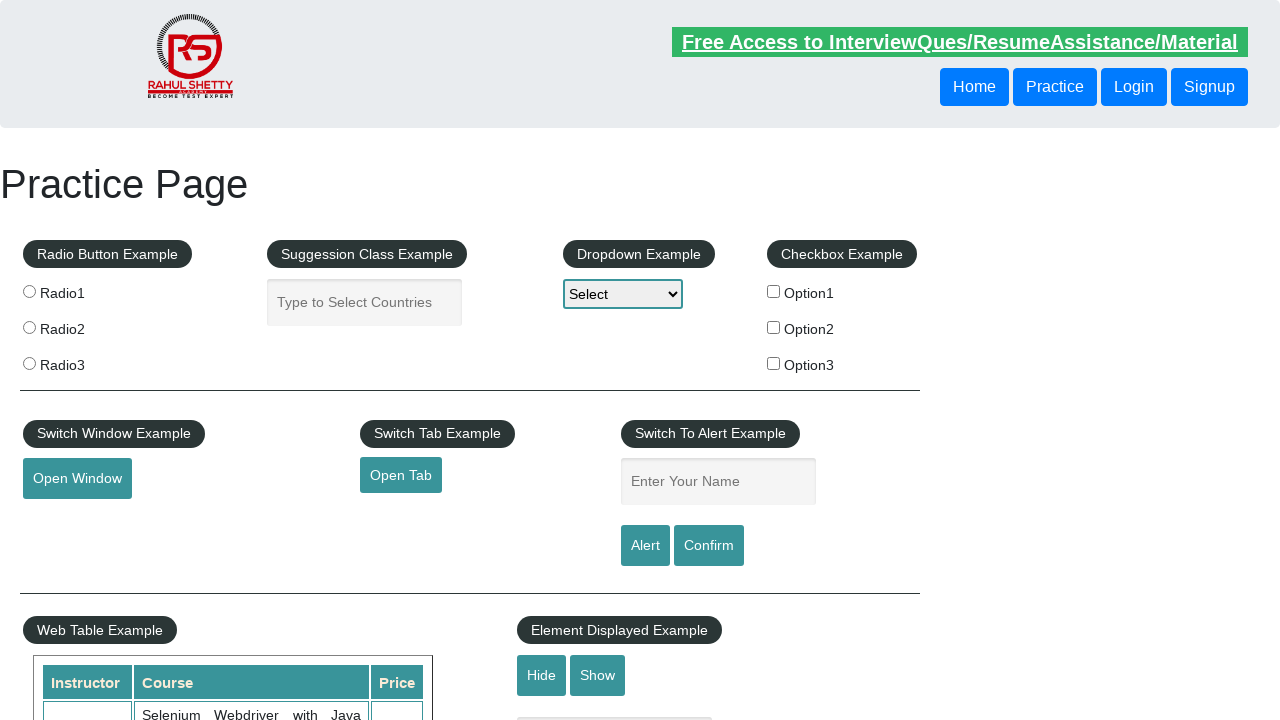

Set up dialog handler to automatically accept alerts
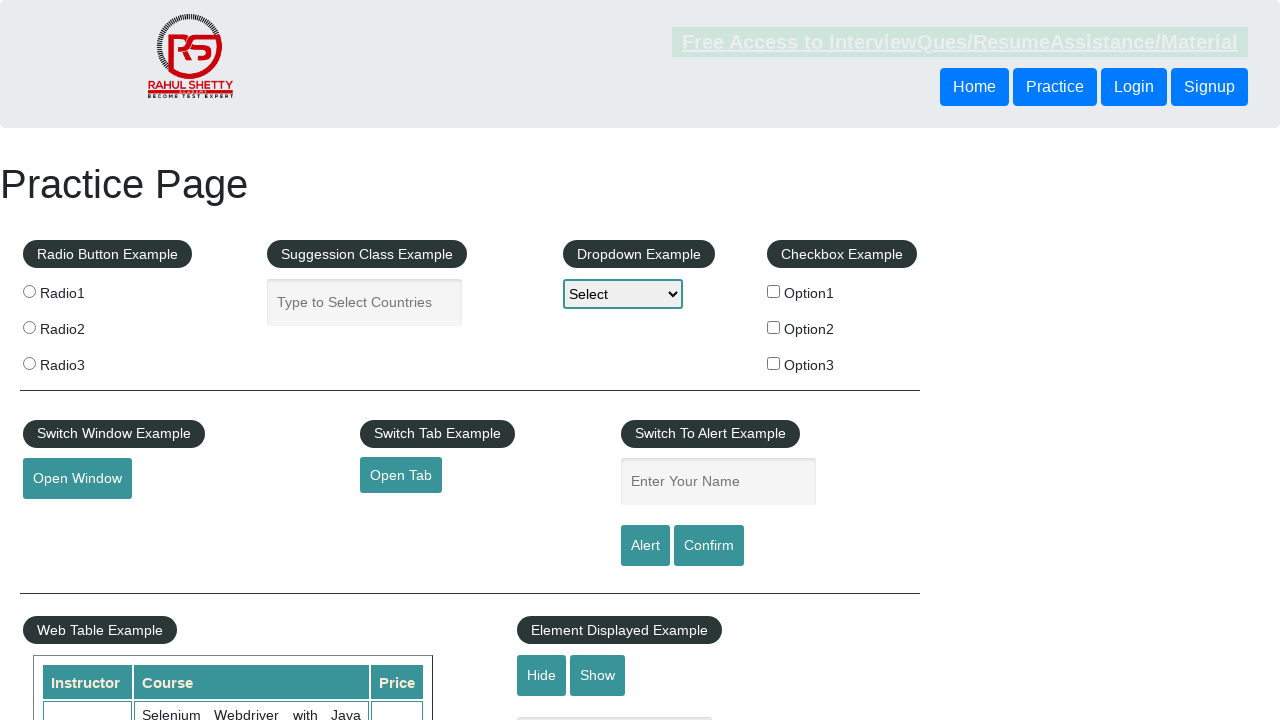

Clicked alert button to trigger alert dialog at (645, 546) on #alertbtn
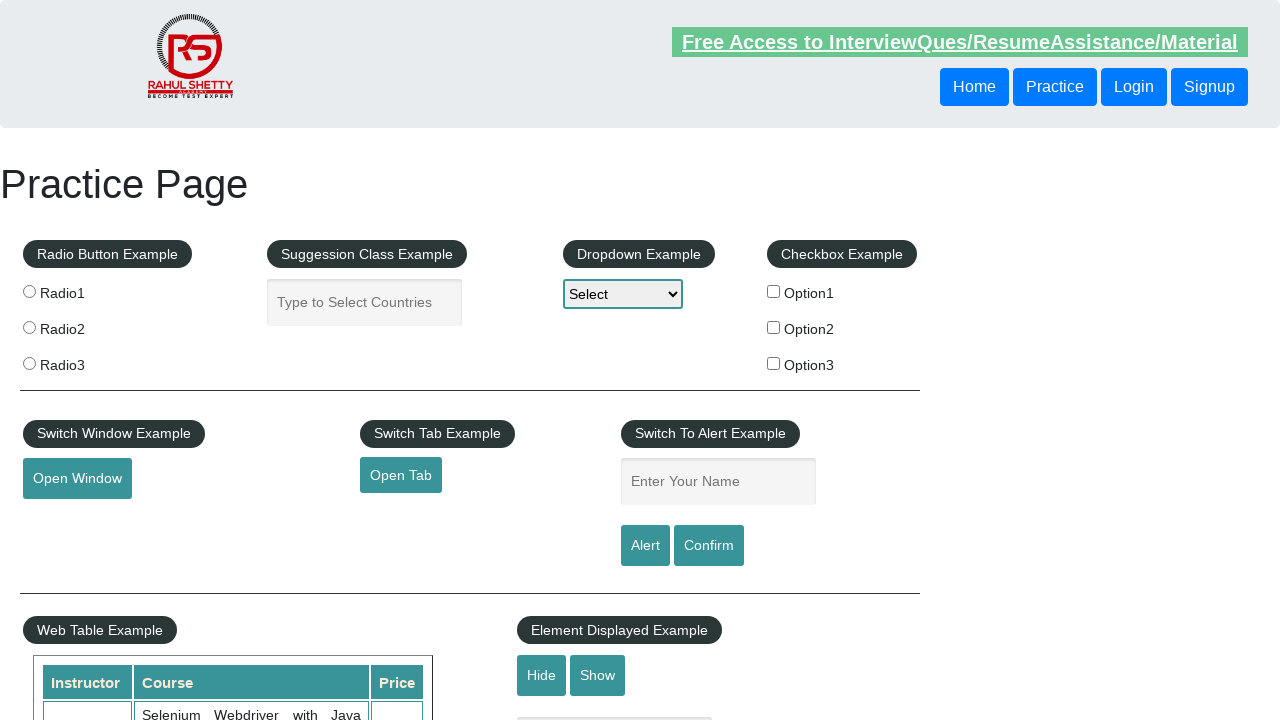

Waited for dialog interaction to complete
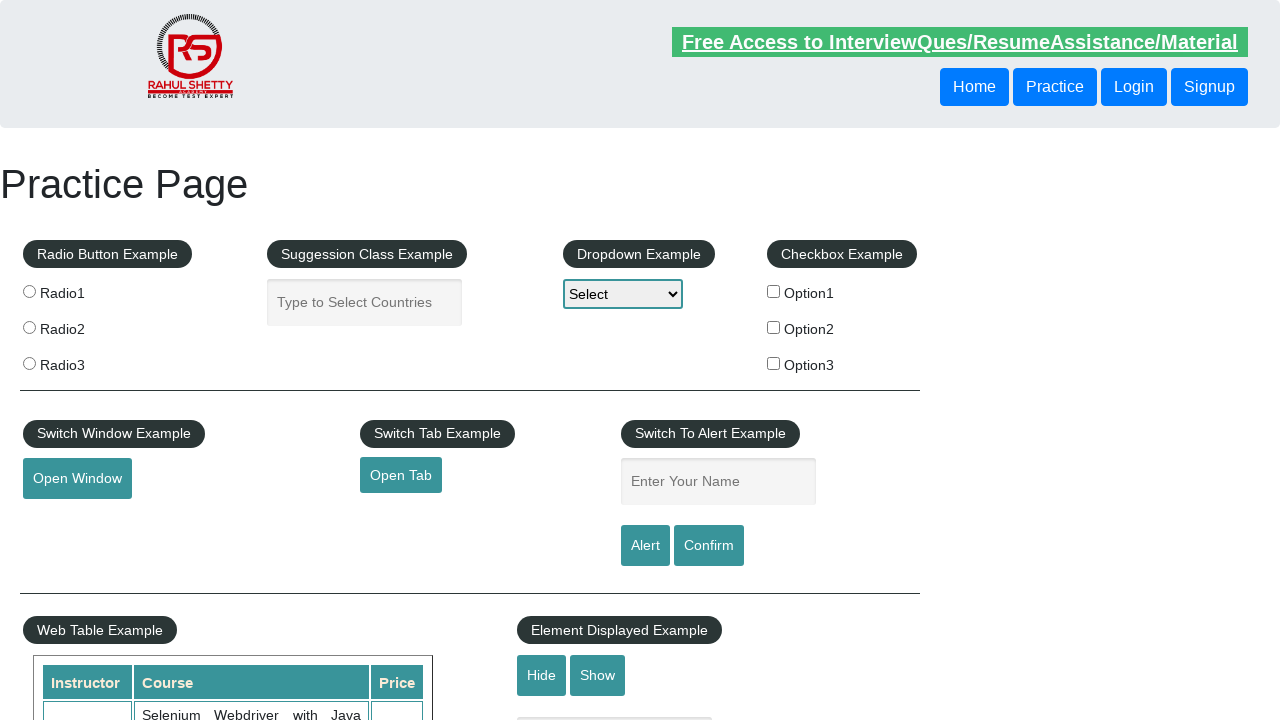

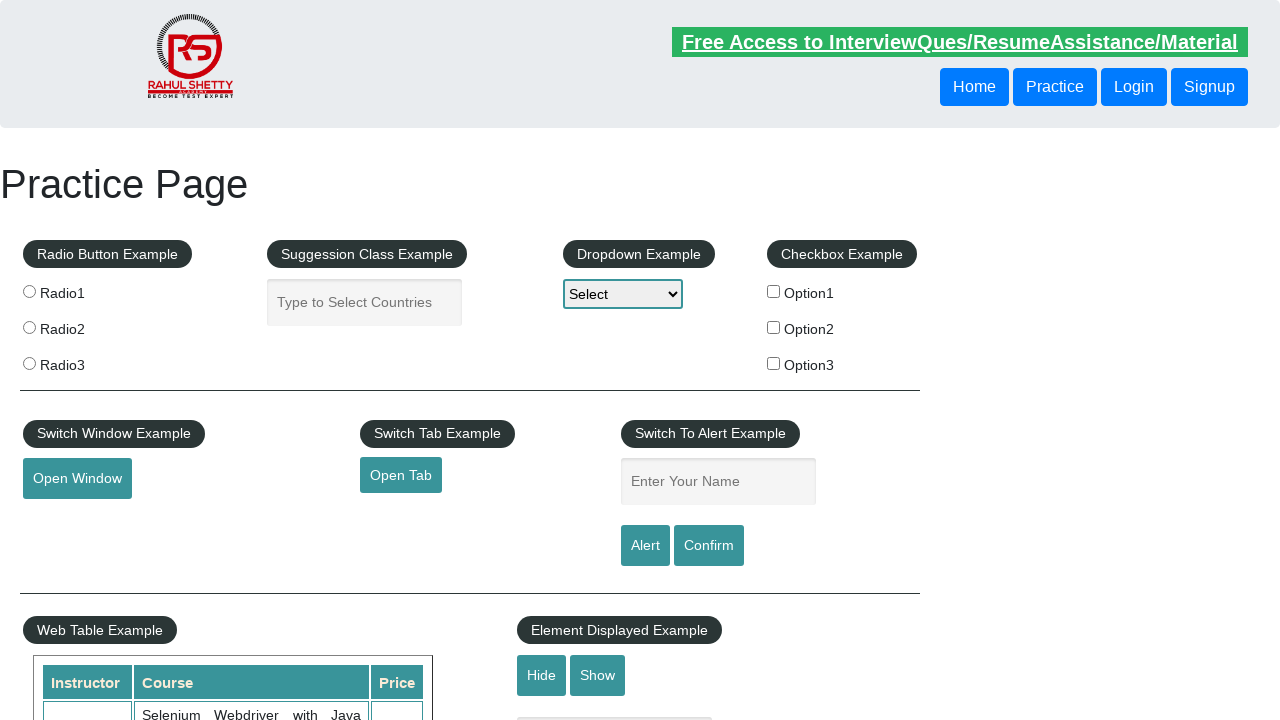